Navigates to the OrangeHRM free demo booking page and verifies that the country dropdown element is present and contains options.

Starting URL: https://www.orangehrm.com/en/book-a-free-demo

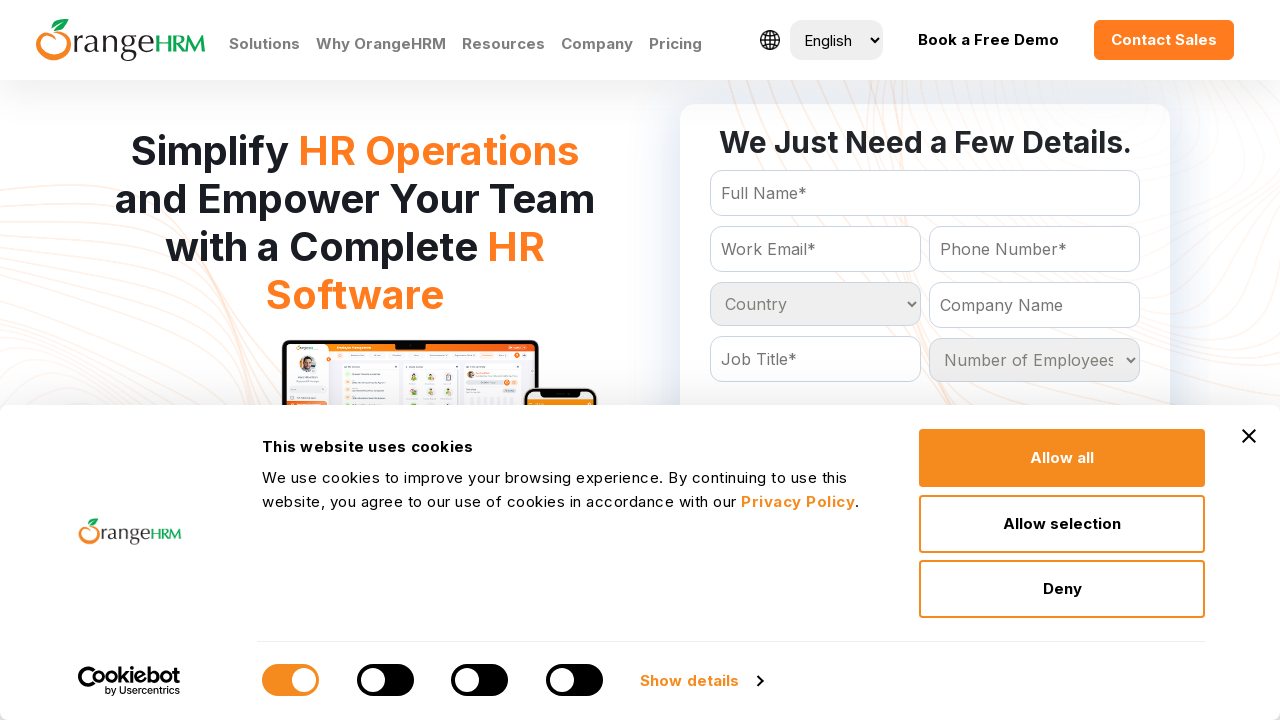

Navigated to OrangeHRM free demo booking page
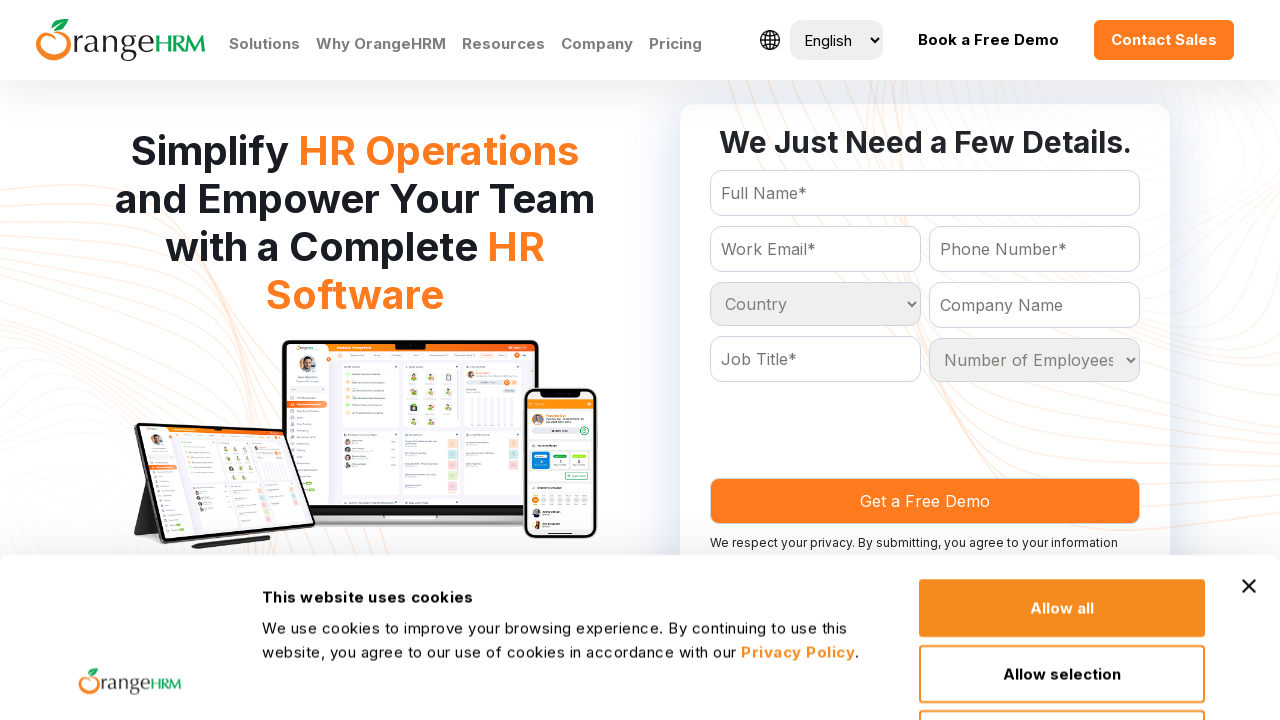

Page DOM content loaded
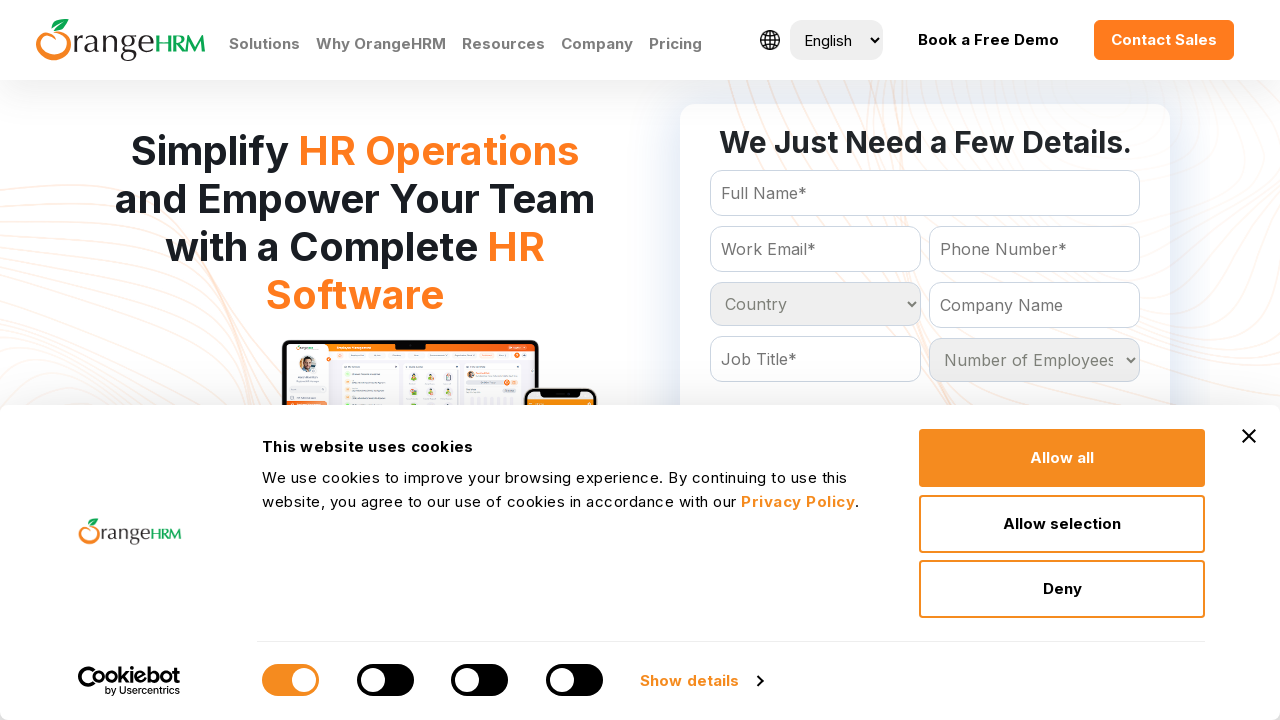

Country dropdown element is present
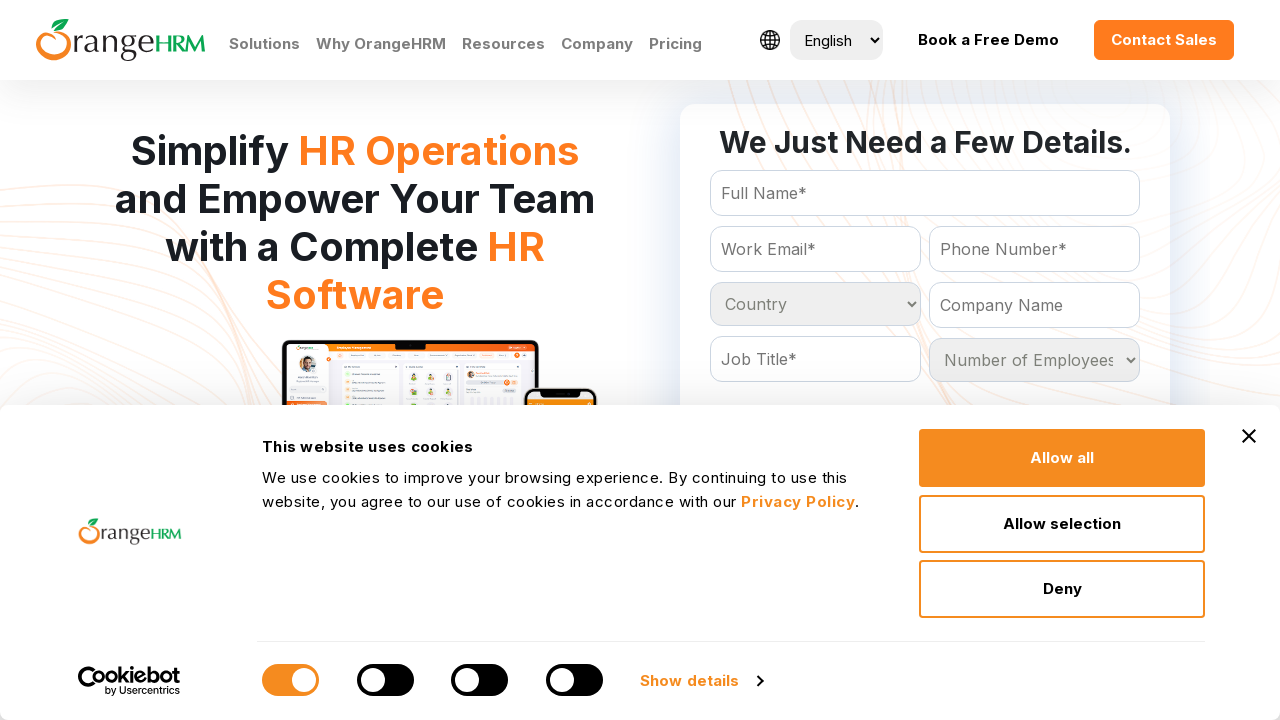

Retrieved country dropdown options
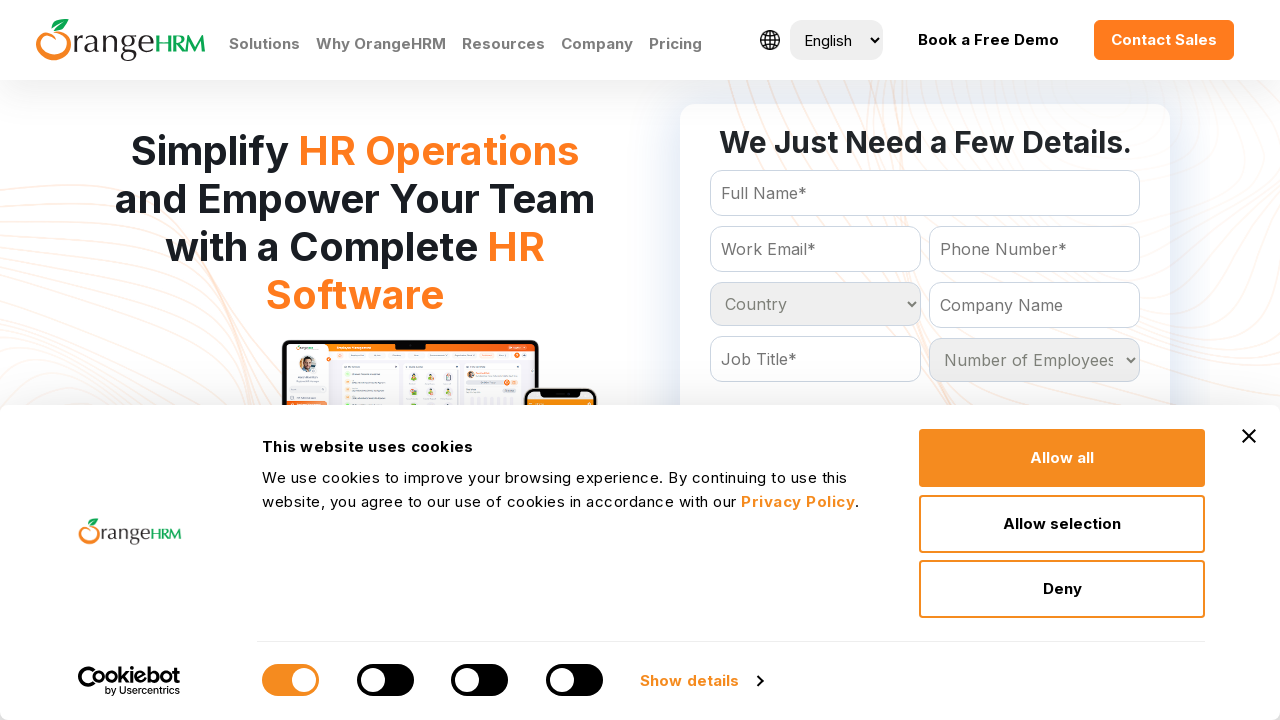

Verified that country dropdown contains options
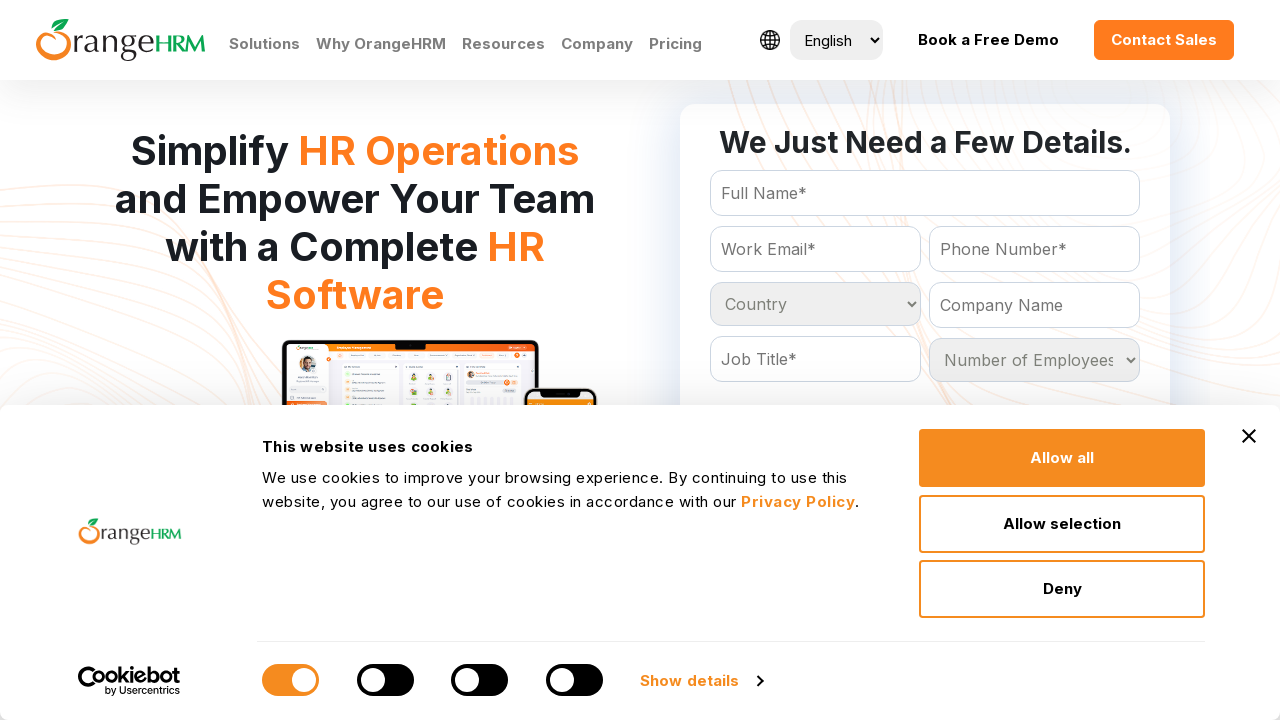

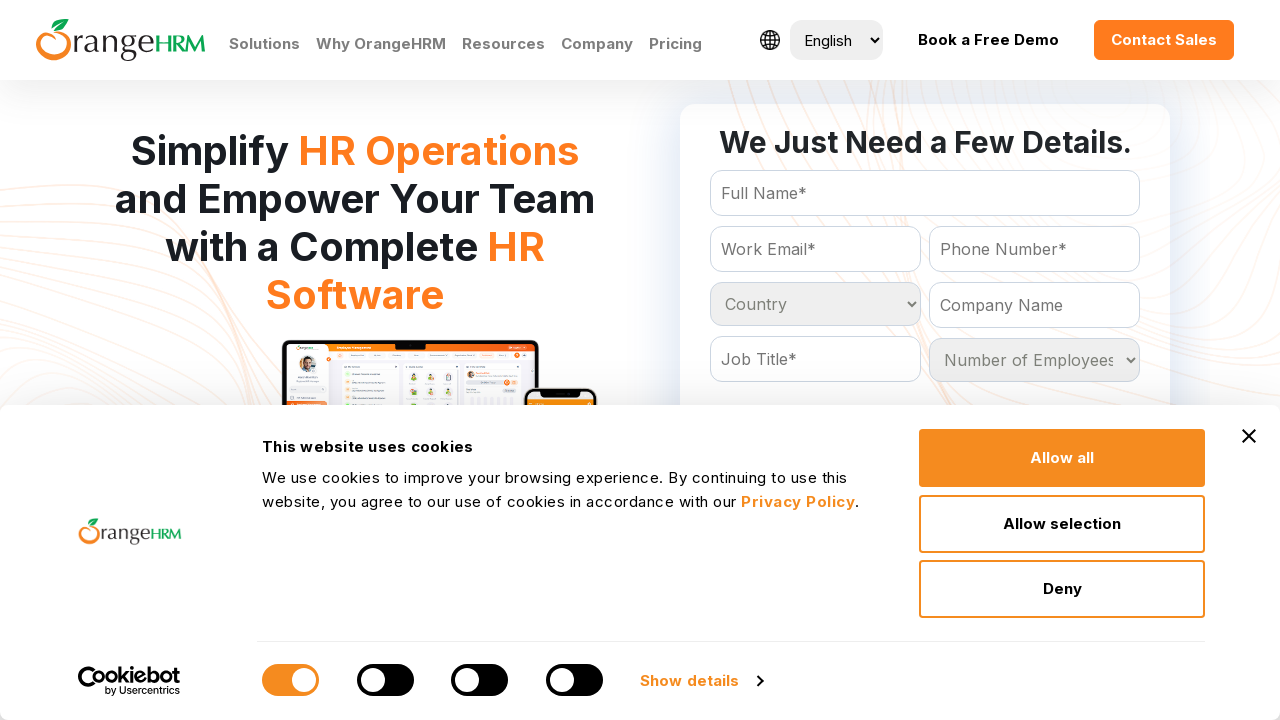